Tests that the Clear completed button displays the correct text when there are completed items

Starting URL: https://demo.playwright.dev/todomvc

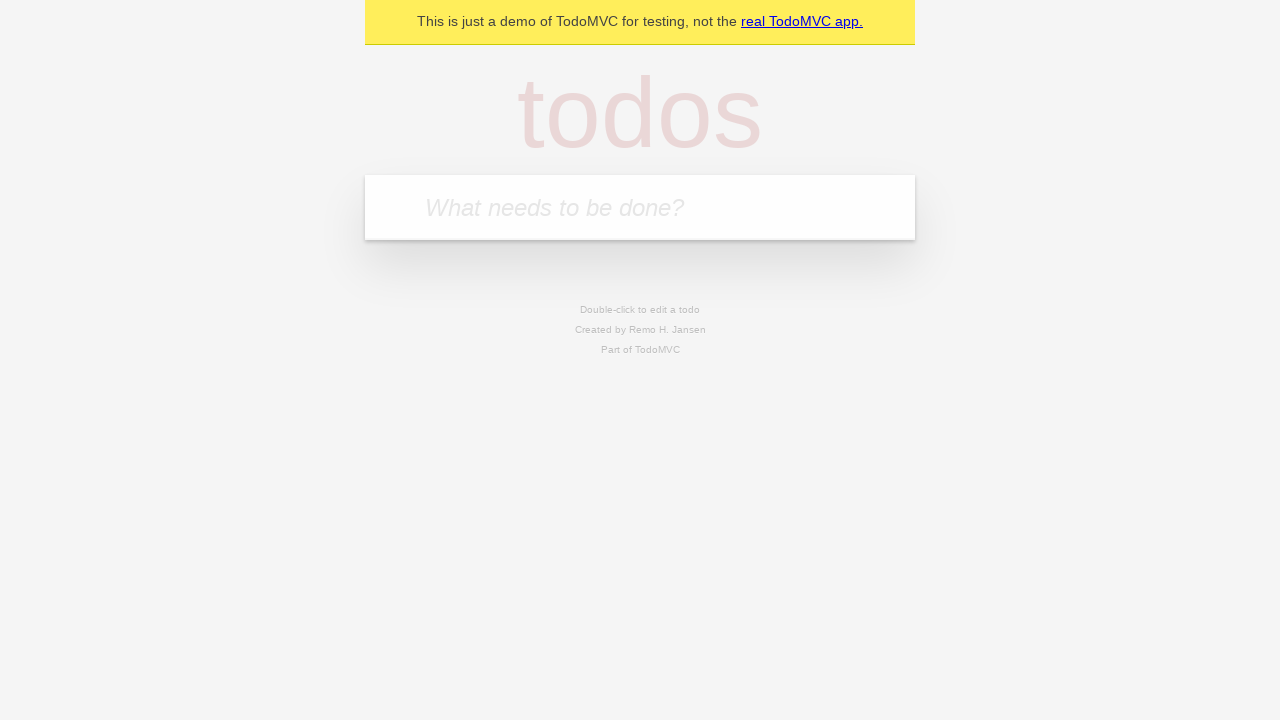

Located the 'What needs to be done?' input field
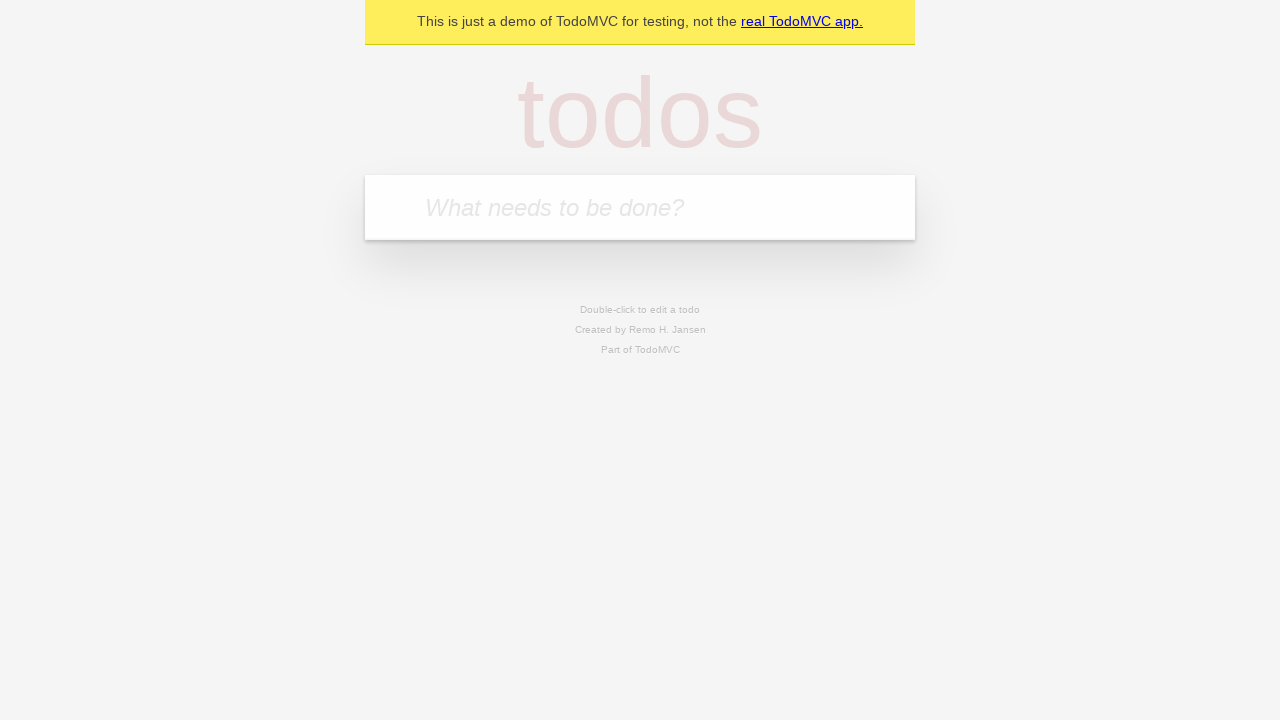

Filled todo input with 'buy some cheese' on internal:attr=[placeholder="What needs to be done?"i]
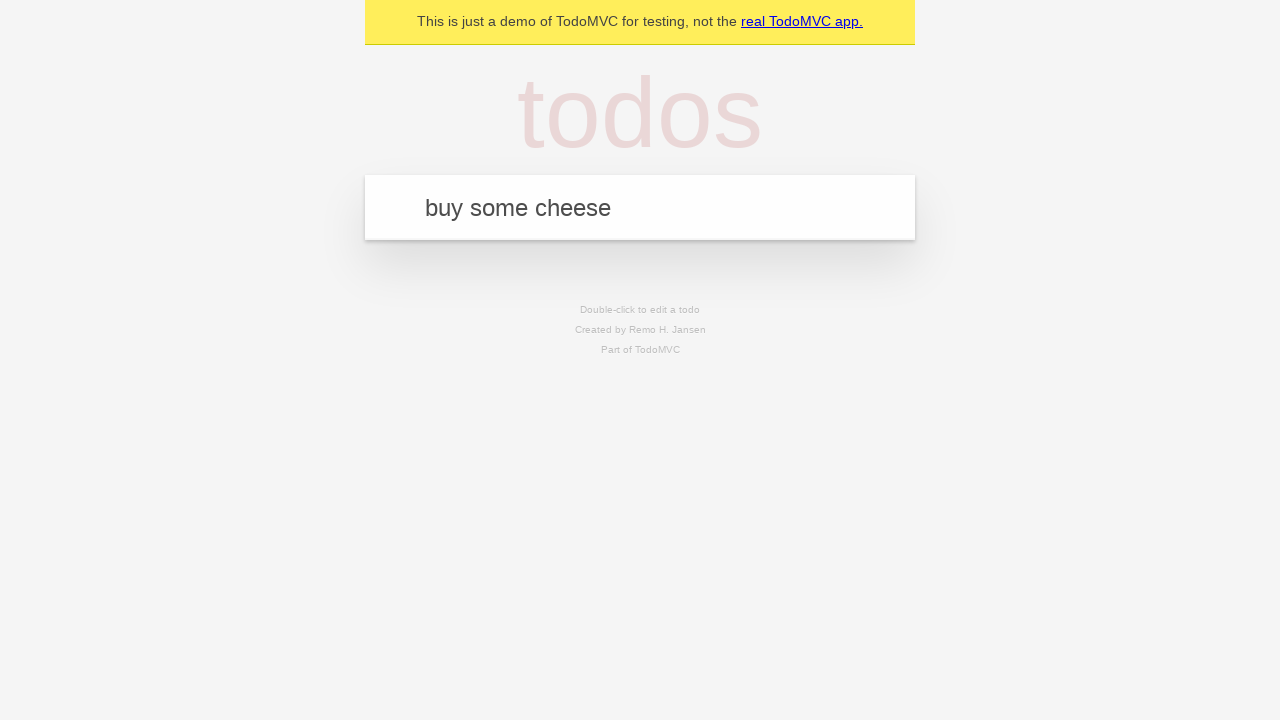

Pressed Enter to add 'buy some cheese' to the todo list on internal:attr=[placeholder="What needs to be done?"i]
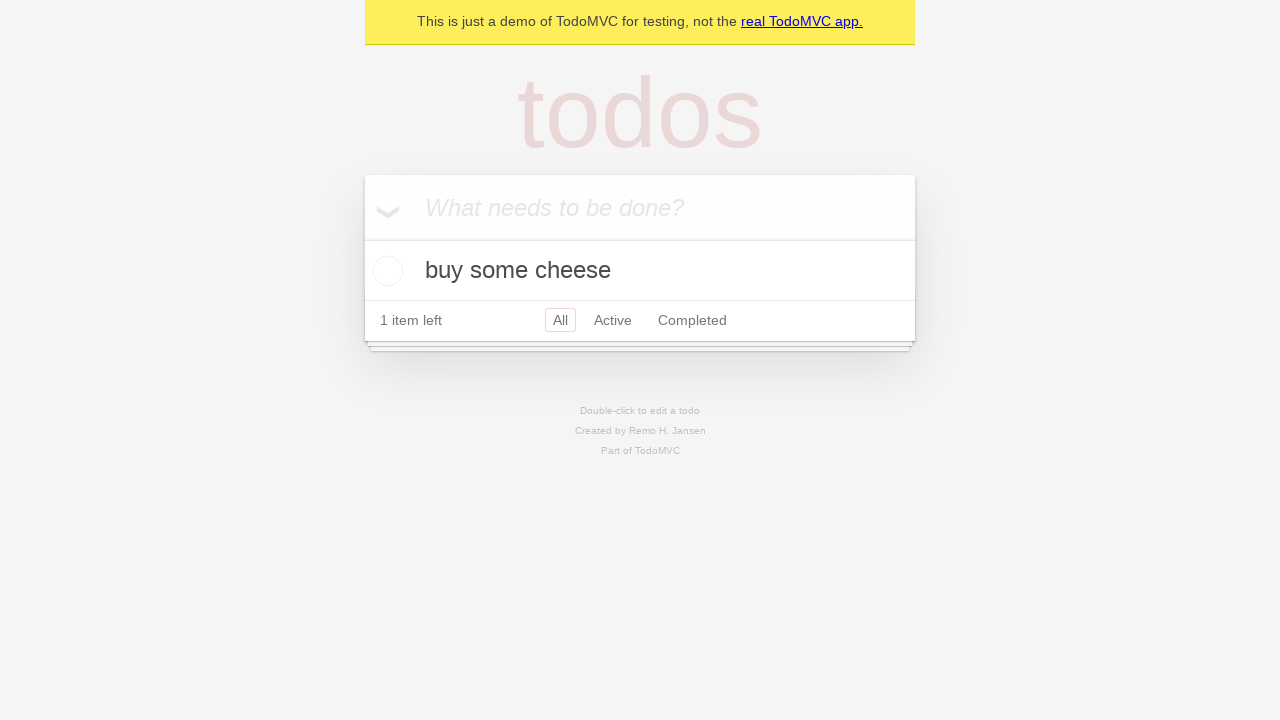

Filled todo input with 'feed the cat' on internal:attr=[placeholder="What needs to be done?"i]
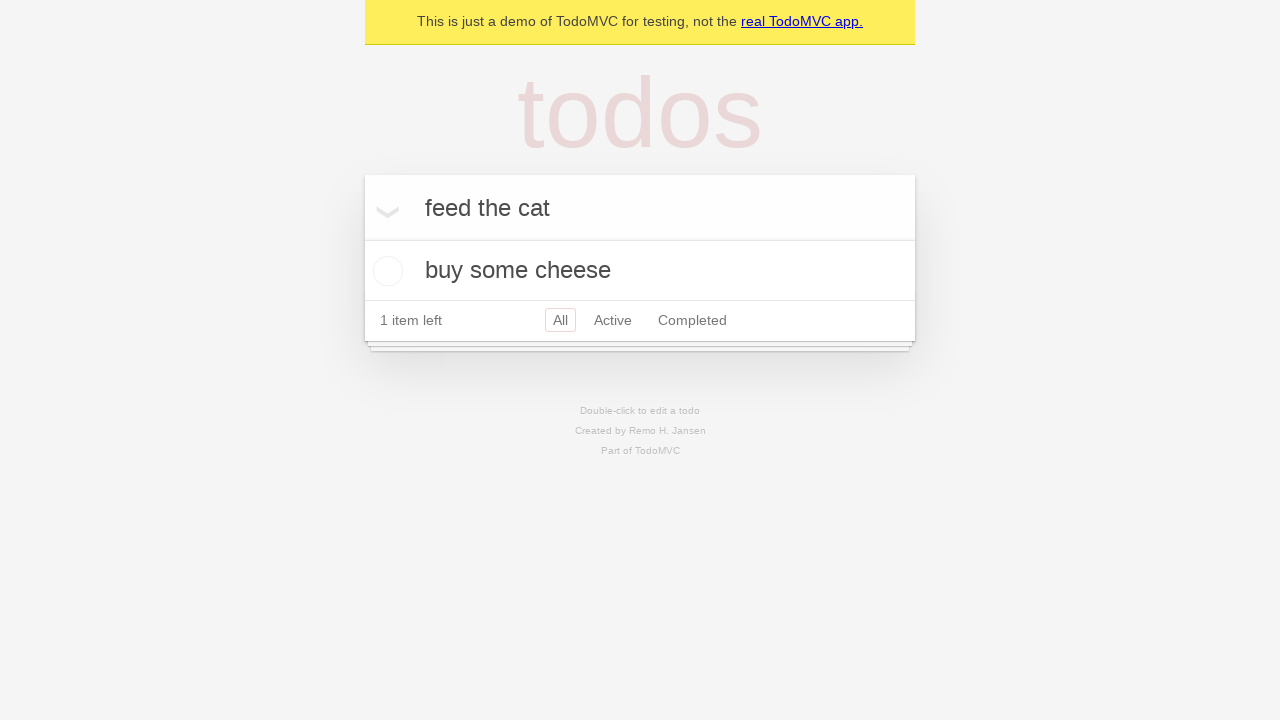

Pressed Enter to add 'feed the cat' to the todo list on internal:attr=[placeholder="What needs to be done?"i]
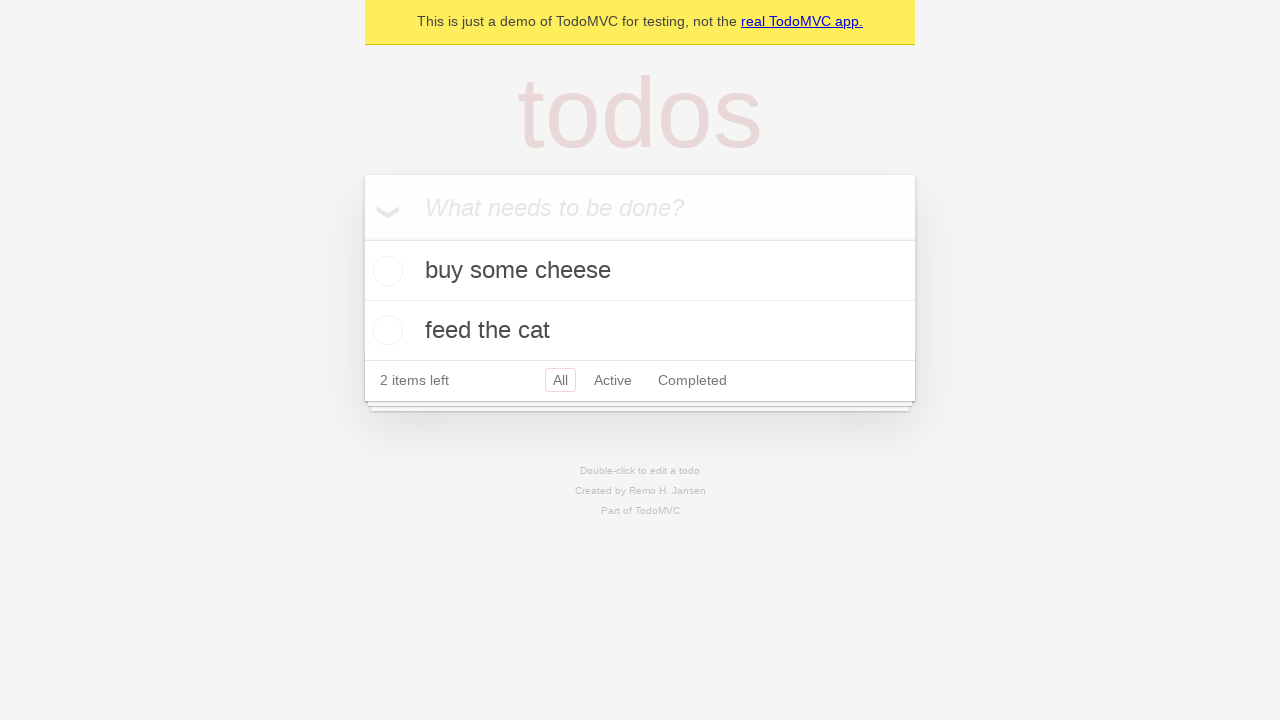

Filled todo input with 'book a doctors appointment' on internal:attr=[placeholder="What needs to be done?"i]
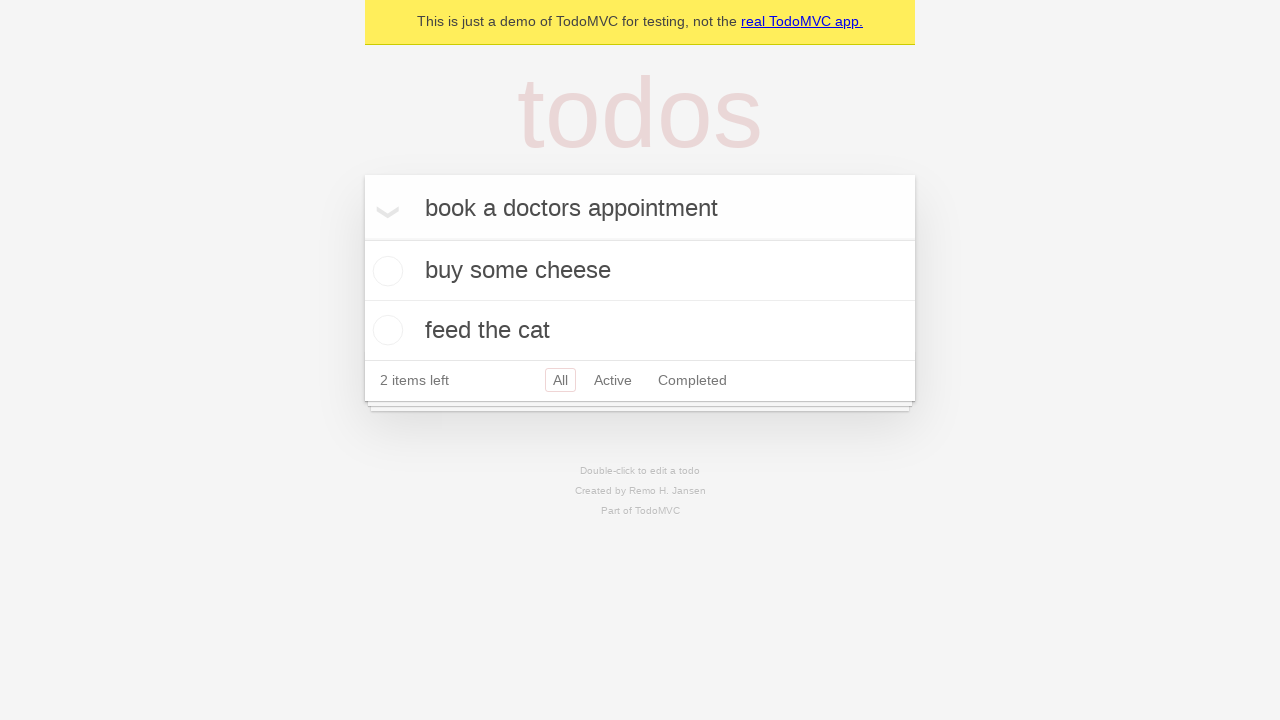

Pressed Enter to add 'book a doctors appointment' to the todo list on internal:attr=[placeholder="What needs to be done?"i]
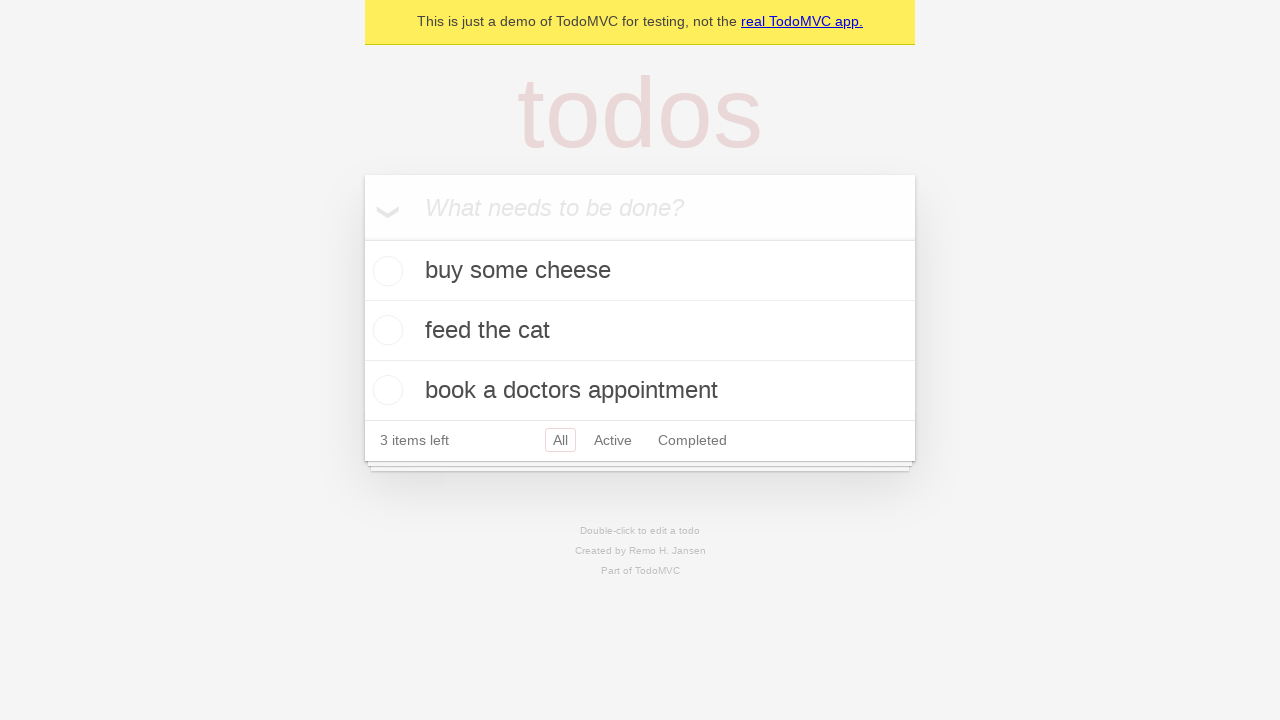

Waited for all 3 todo items to be added to the list
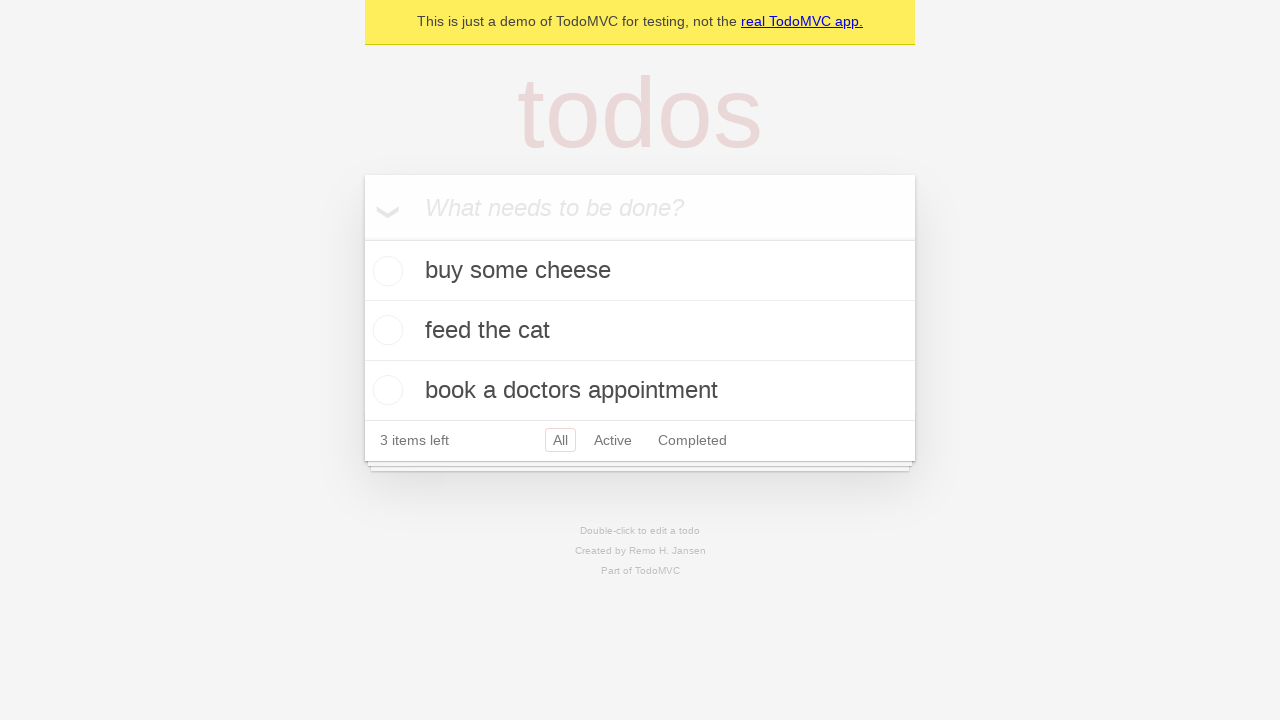

Checked the first todo item as completed at (385, 271) on .todo-list li .toggle >> nth=0
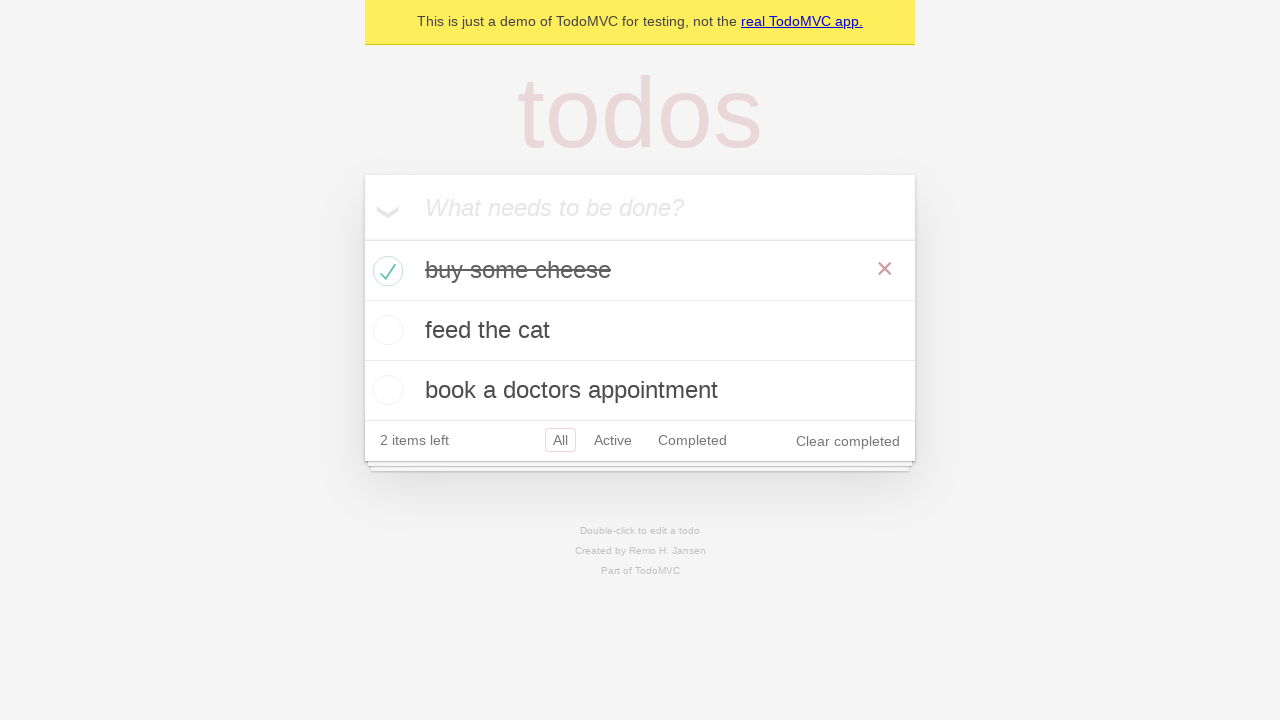

Verified the 'Clear completed' button is displayed
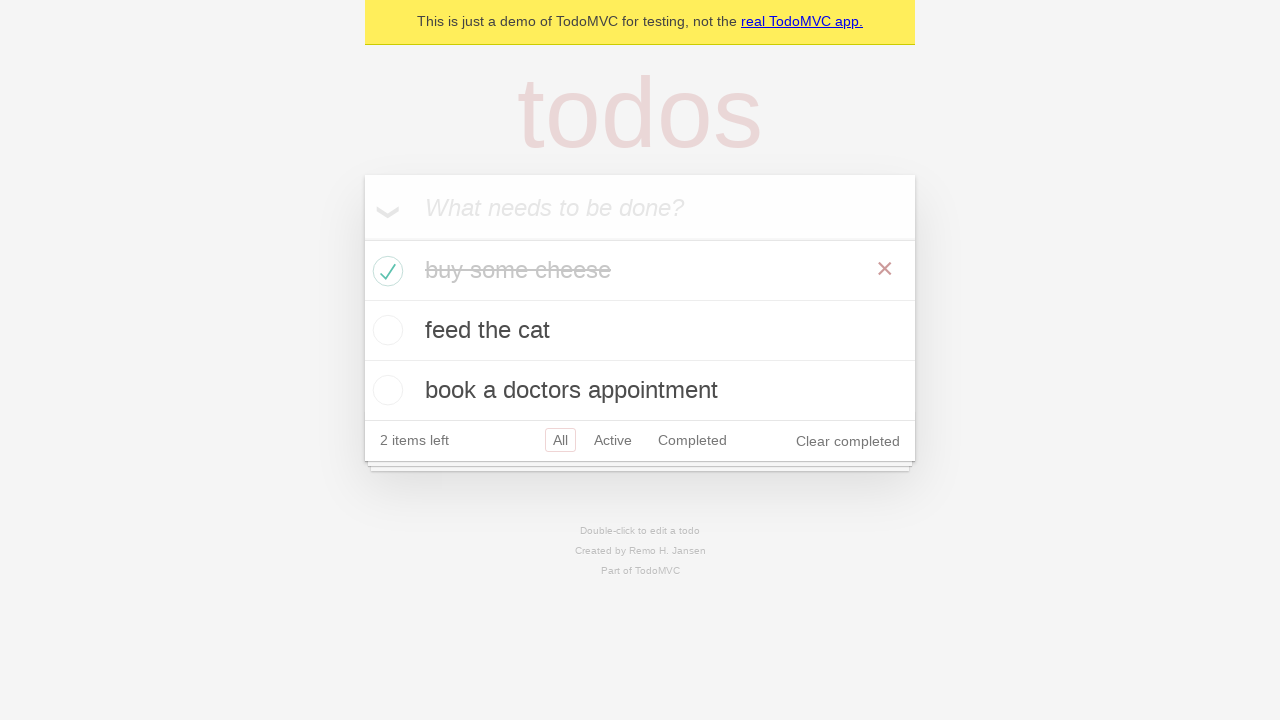

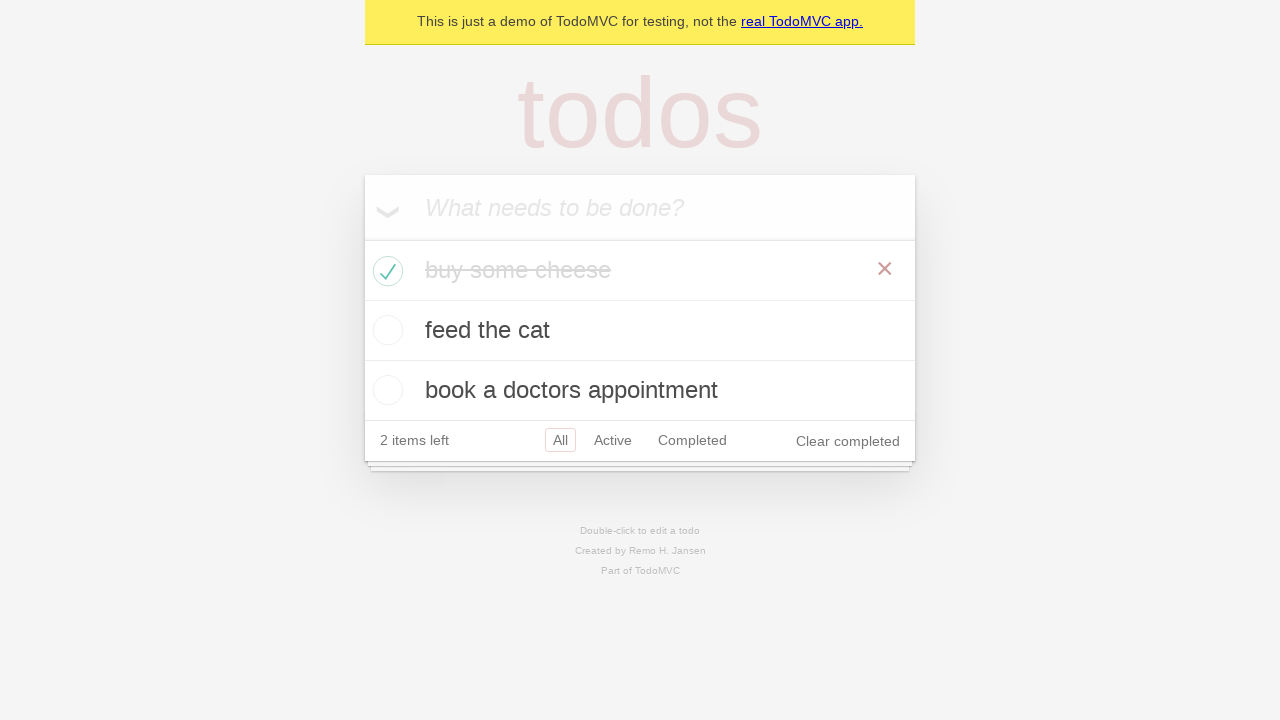